Tests dropdown selection functionality on W3Schools tryit page by switching to an iframe and selecting an option from a cars dropdown by visible text

Starting URL: https://www.w3schools.com/tags/tryit.asp?filename=tryhtml_select

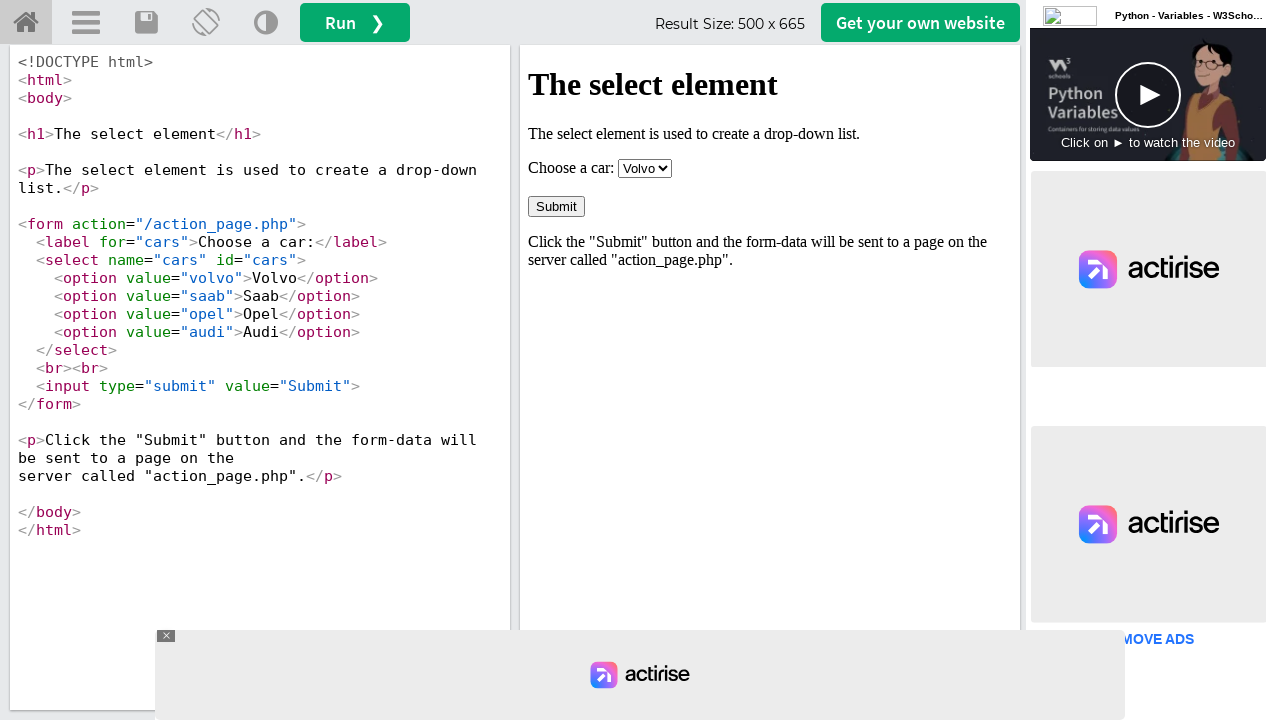

Located iframe with ID 'iframeResult'
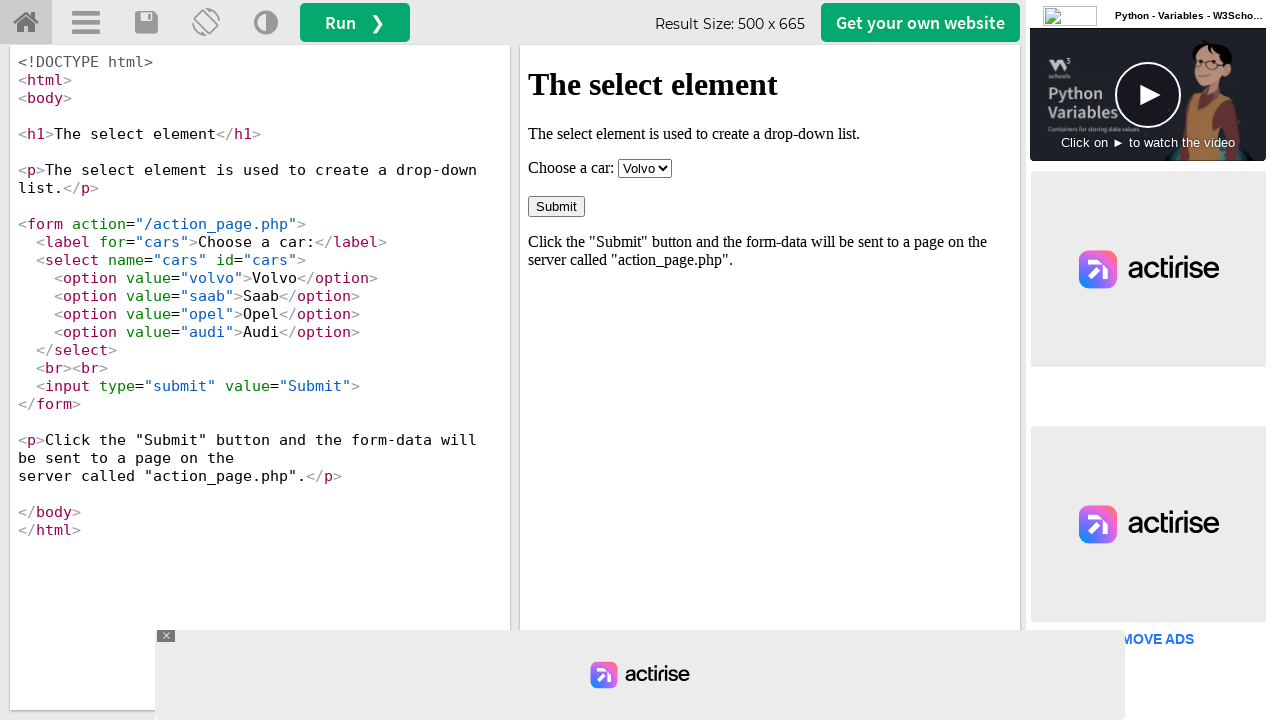

Selected 'Saab' from the cars dropdown on #iframeResult >> internal:control=enter-frame >> #cars
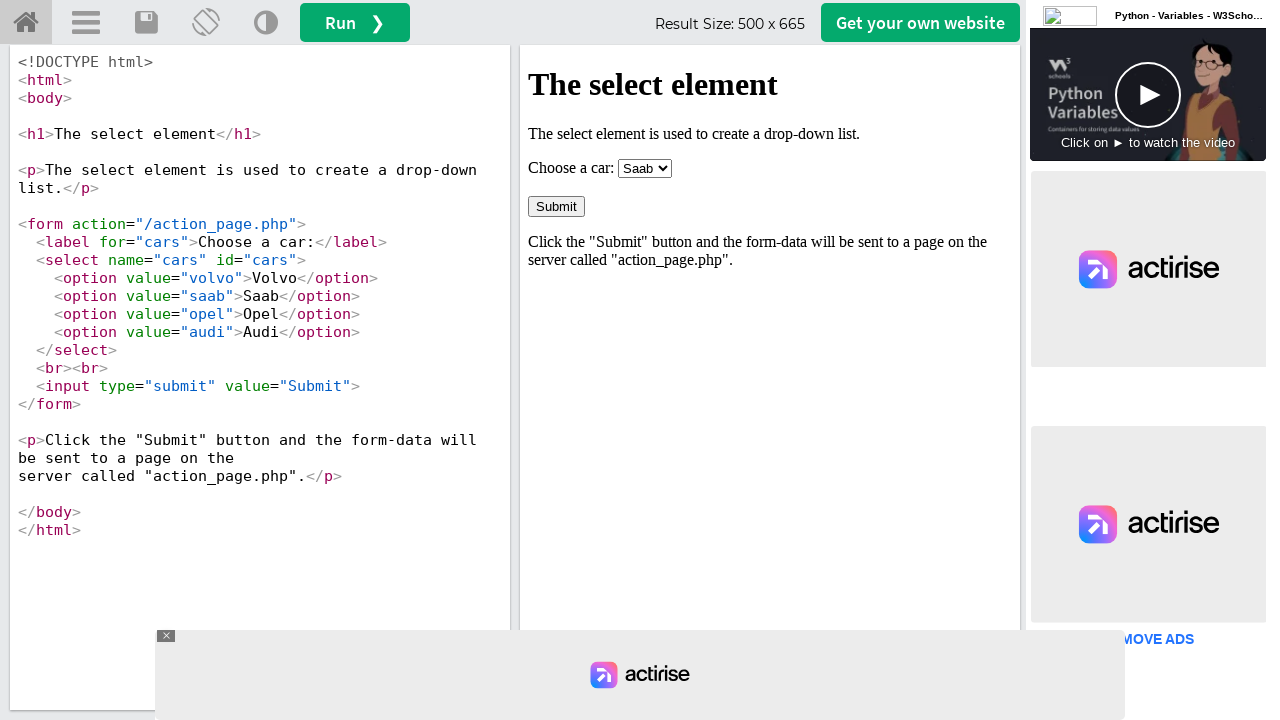

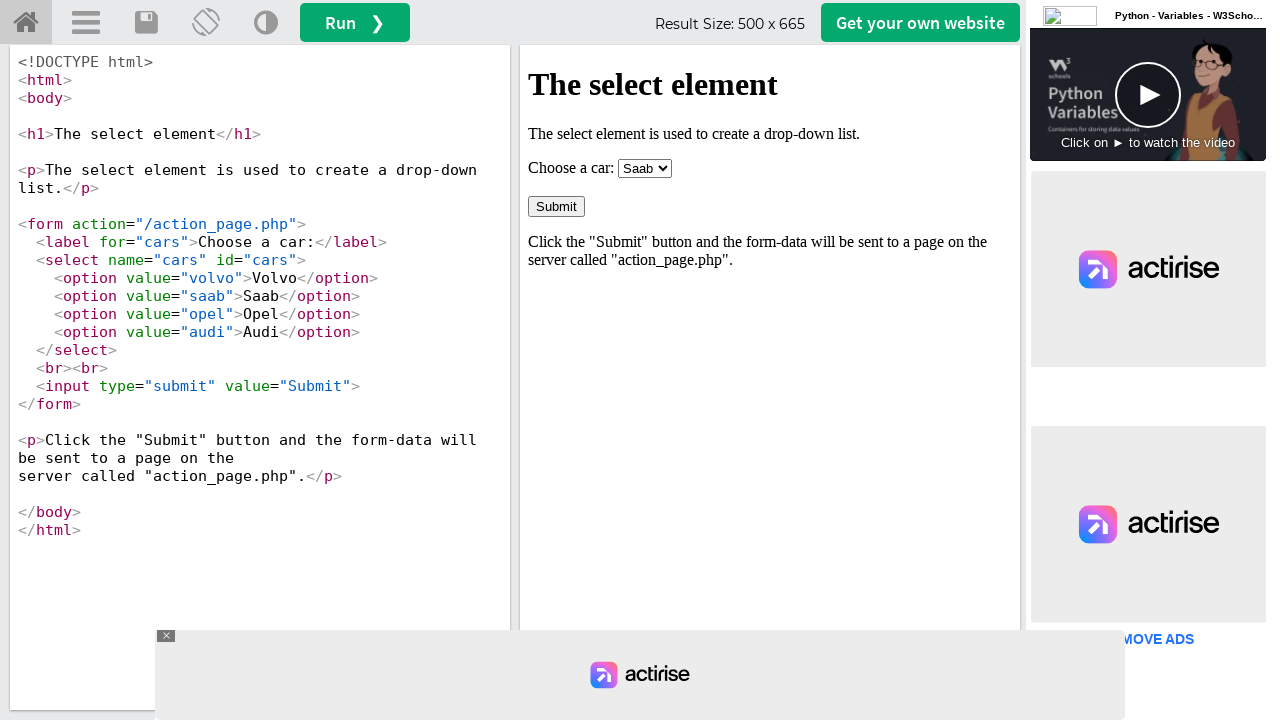